Tests that pressing Escape cancels edits and restores original text.

Starting URL: https://demo.playwright.dev/todomvc

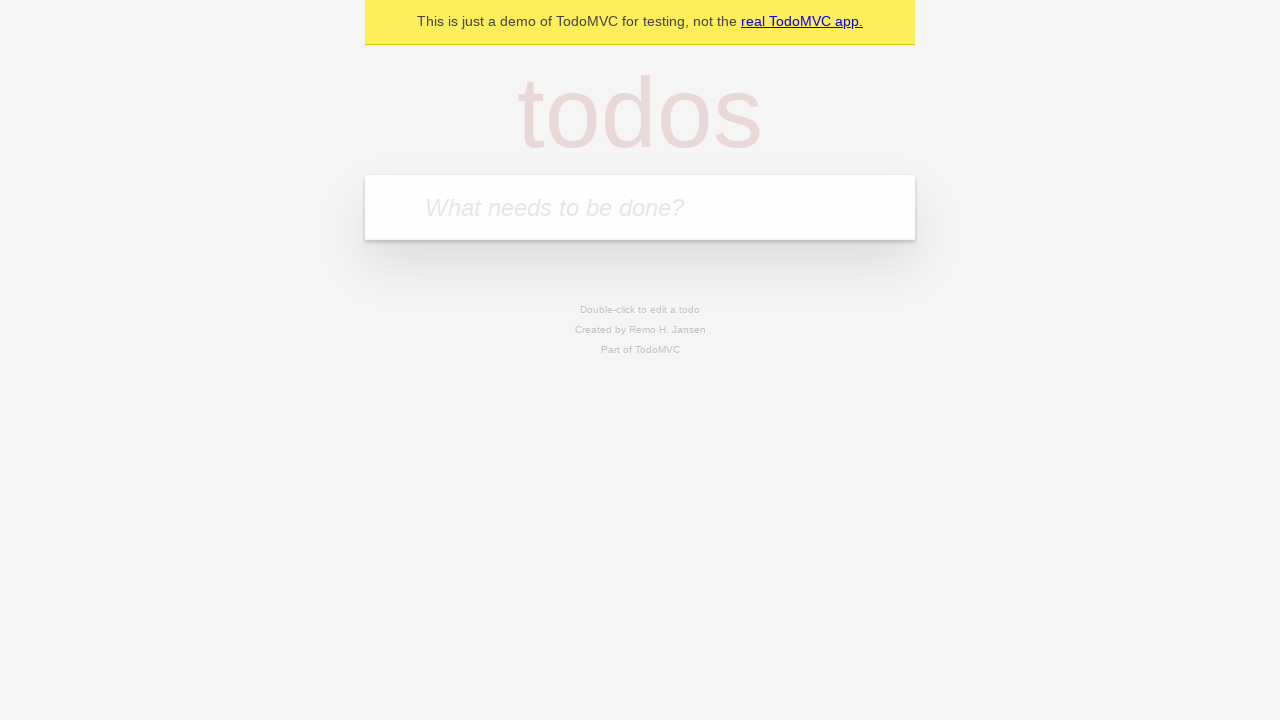

Filled todo input with 'buy some cheese' on [placeholder='What needs to be done?']
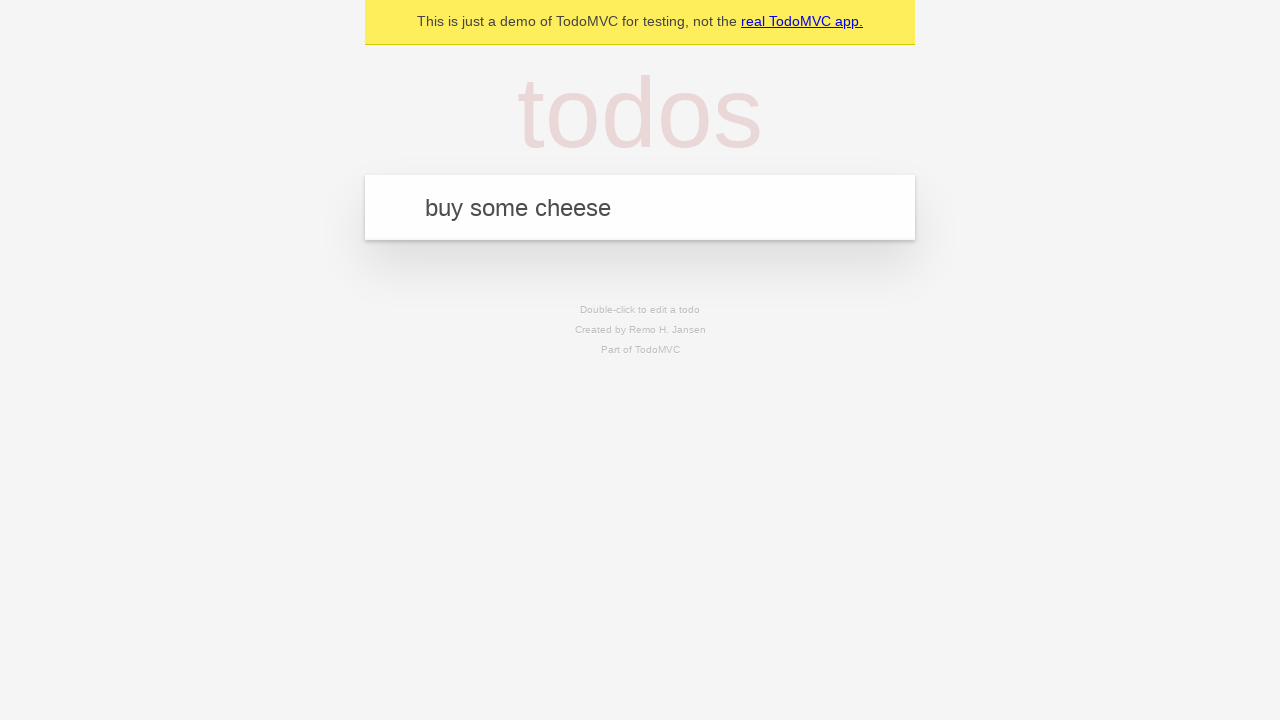

Pressed Enter to create first todo item on [placeholder='What needs to be done?']
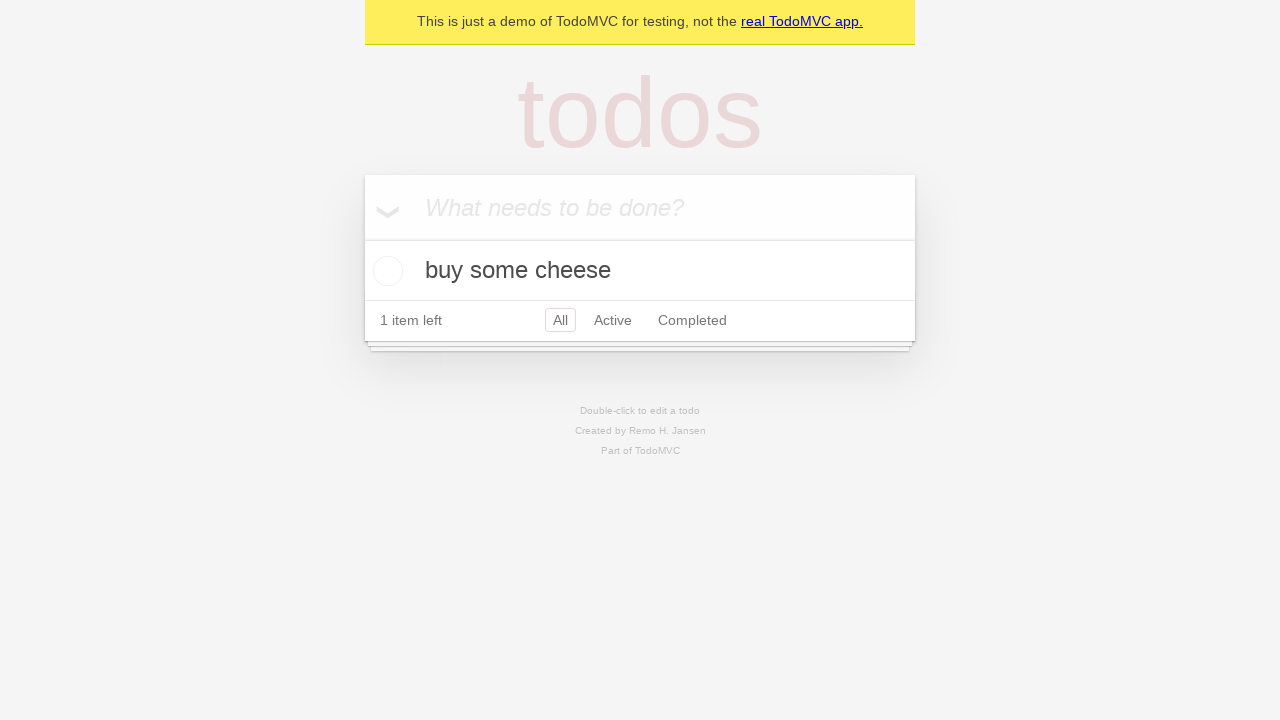

Filled todo input with 'feed the cat' on [placeholder='What needs to be done?']
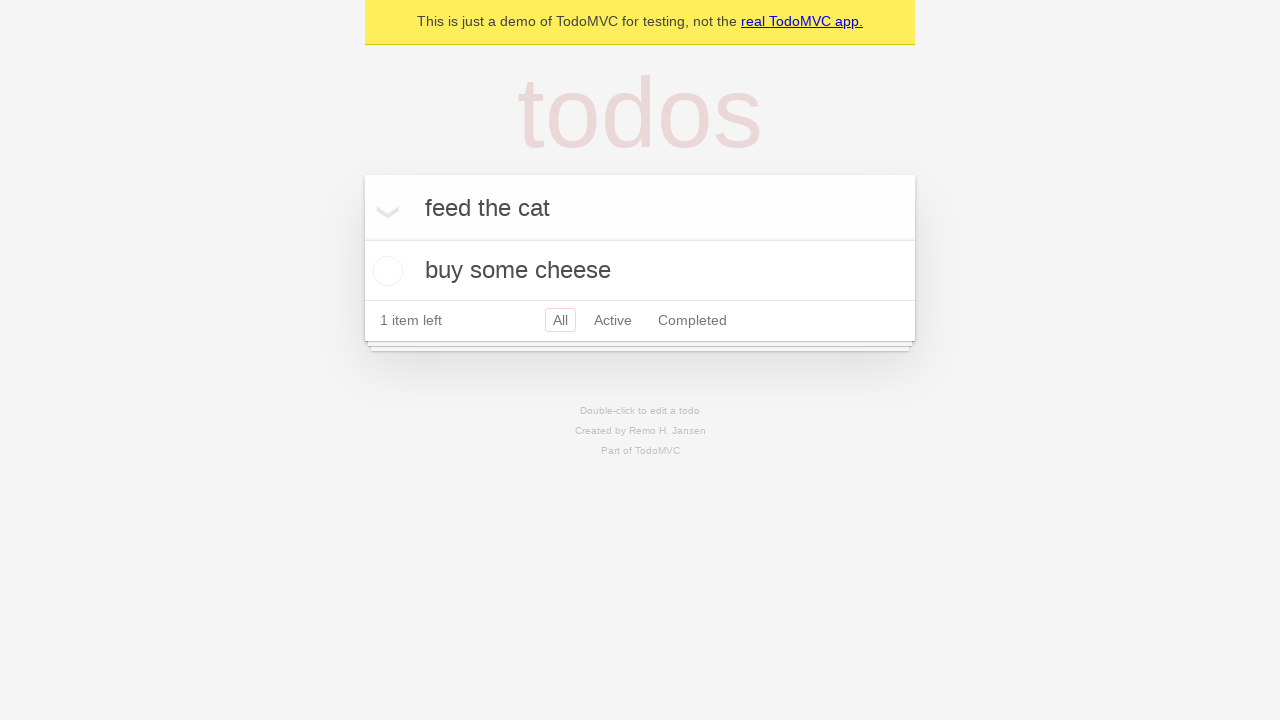

Pressed Enter to create second todo item on [placeholder='What needs to be done?']
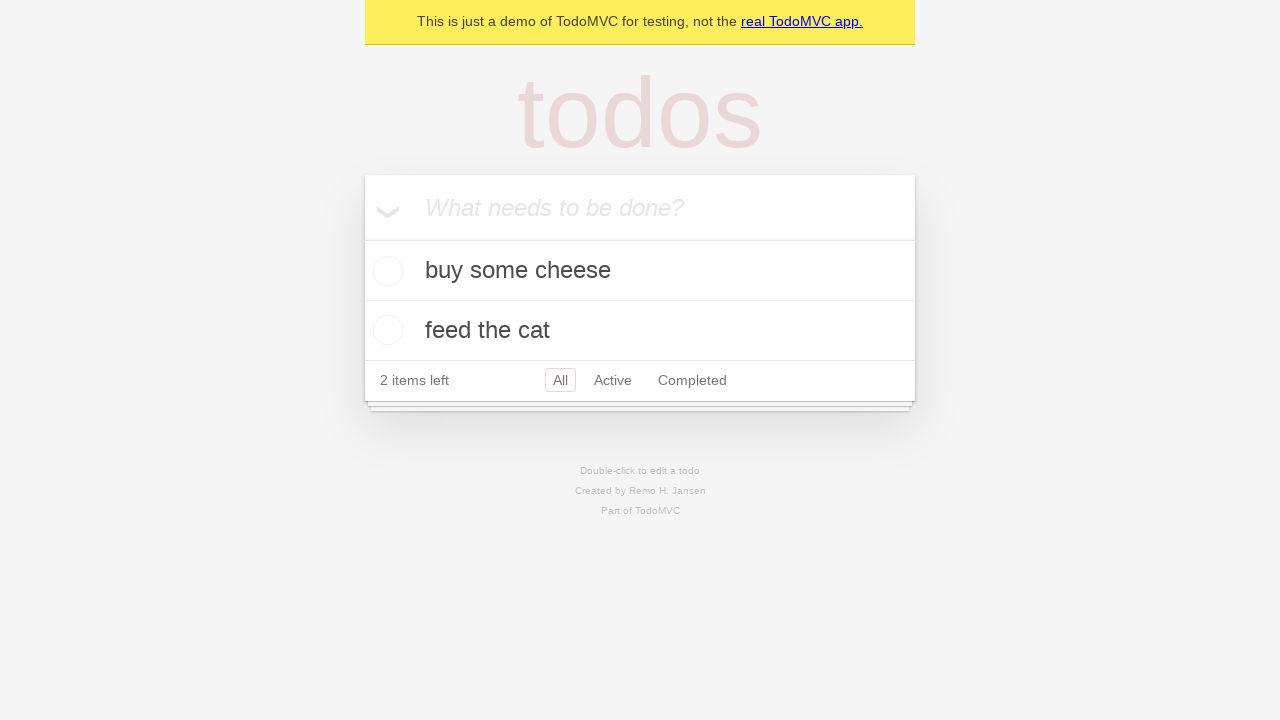

Filled todo input with 'book a doctors appointment' on [placeholder='What needs to be done?']
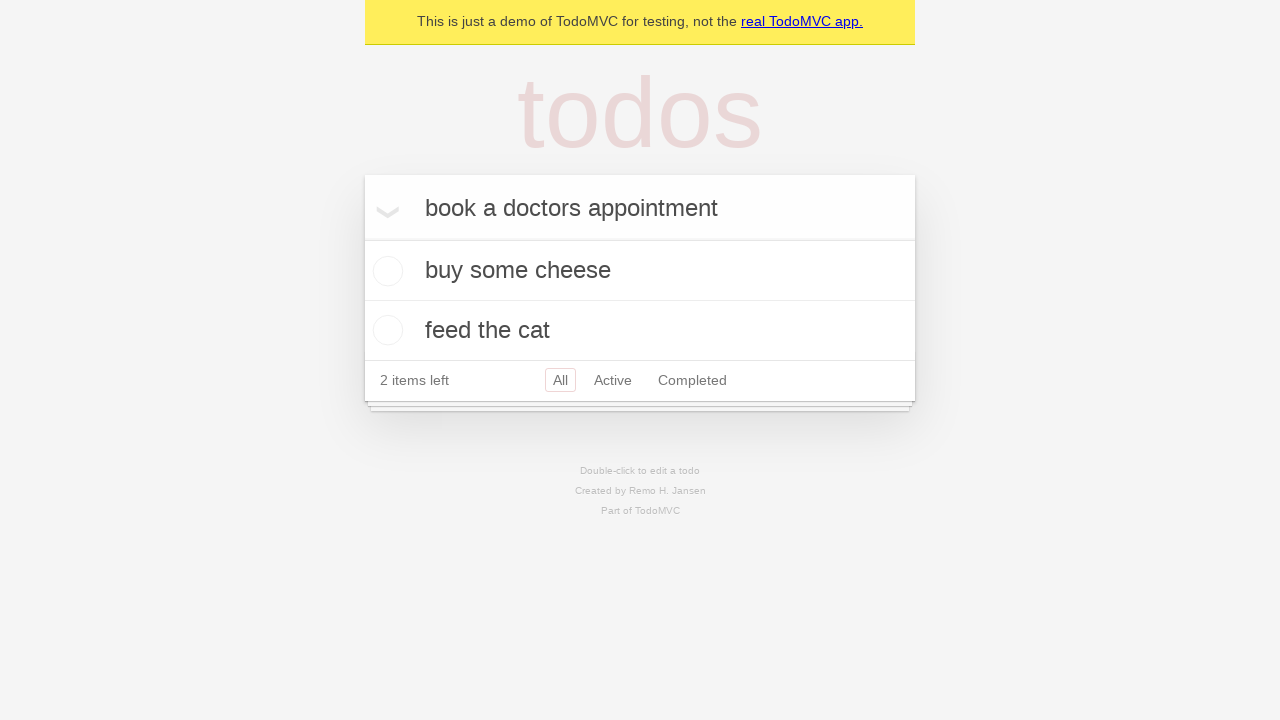

Pressed Enter to create third todo item on [placeholder='What needs to be done?']
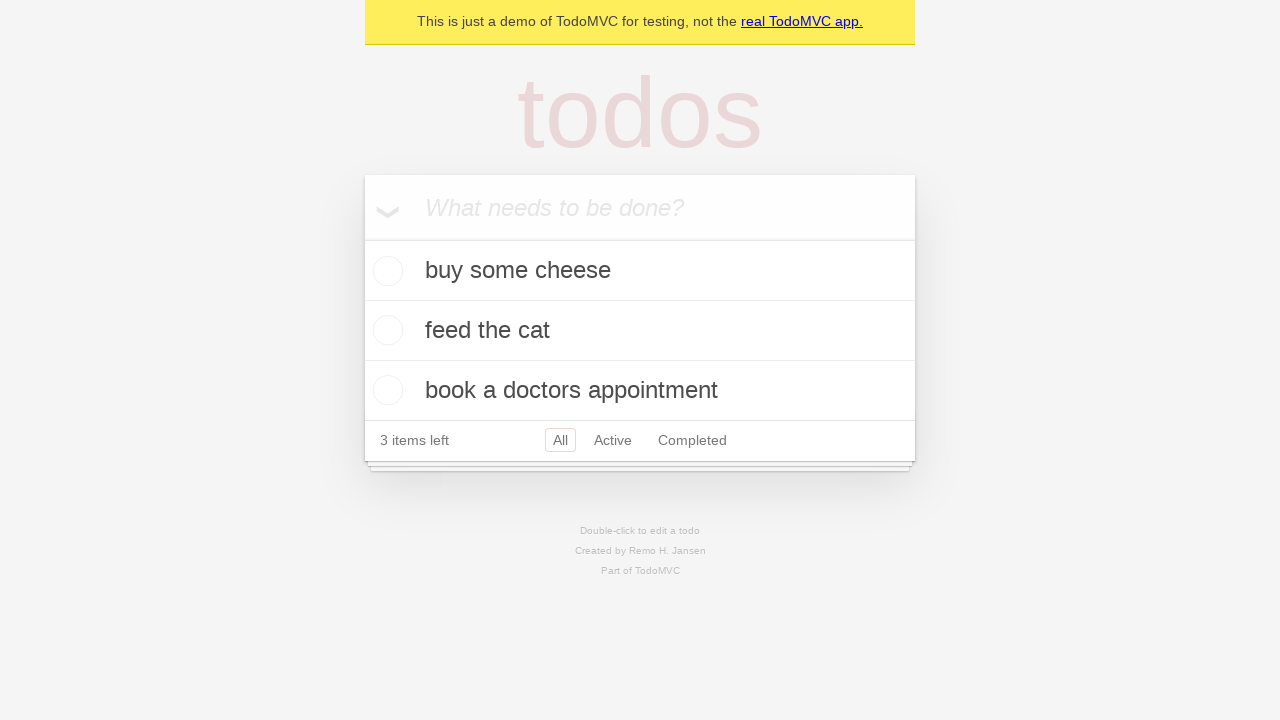

Double-clicked second todo item to enter edit mode at (640, 331) on [data-testid='todo-item'] >> nth=1
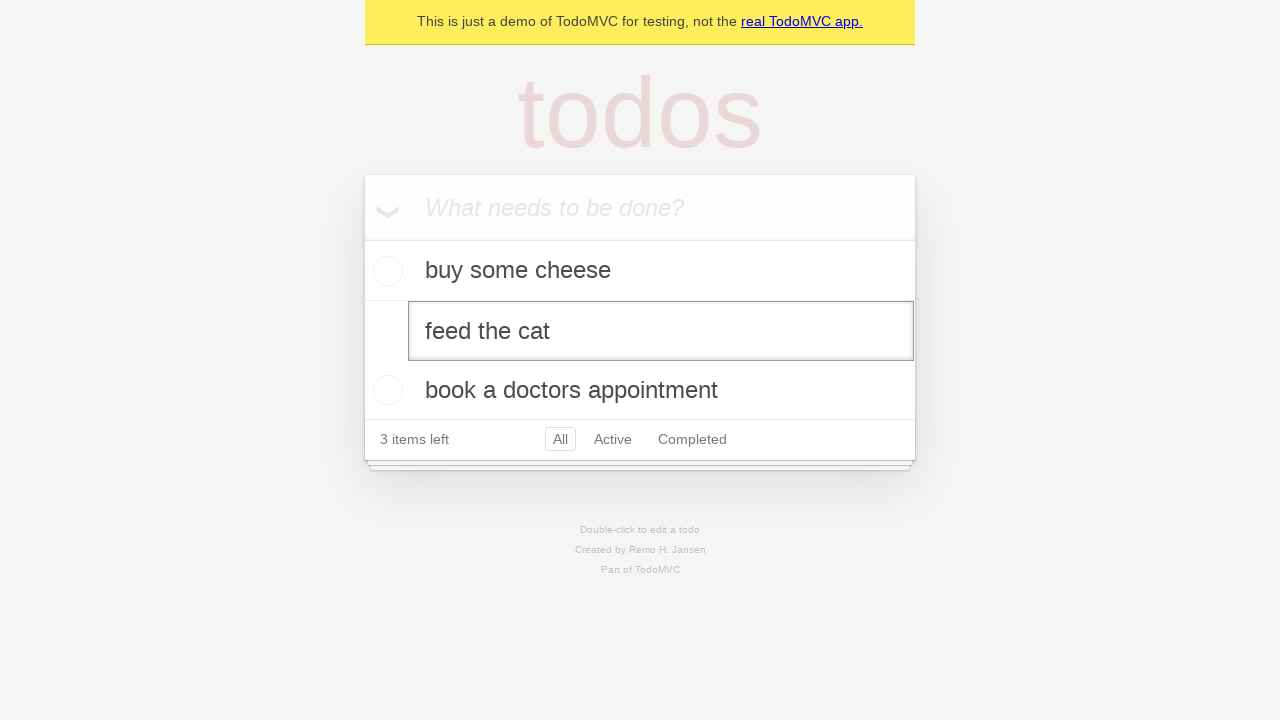

Filled edit field with 'buy some sausages' on [data-testid='todo-item'] >> nth=1 >> role=textbox[name='Edit']
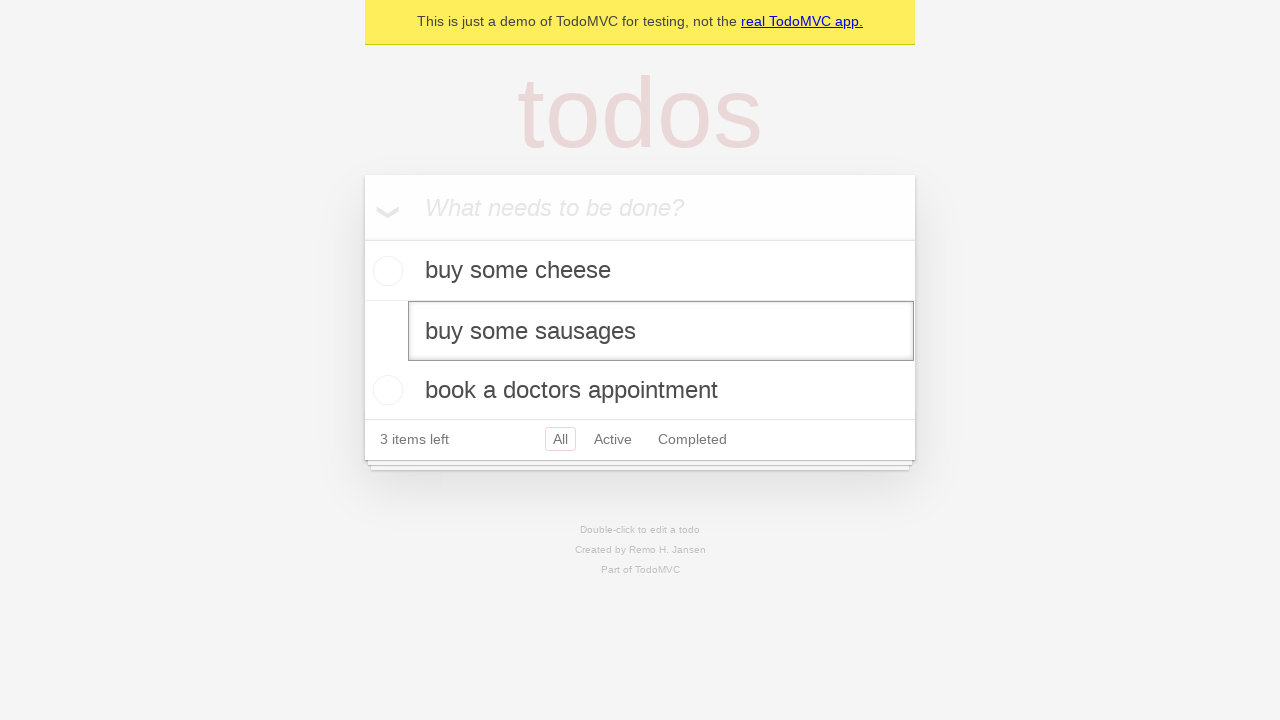

Pressed Escape to cancel edits and restore original text on [data-testid='todo-item'] >> nth=1 >> role=textbox[name='Edit']
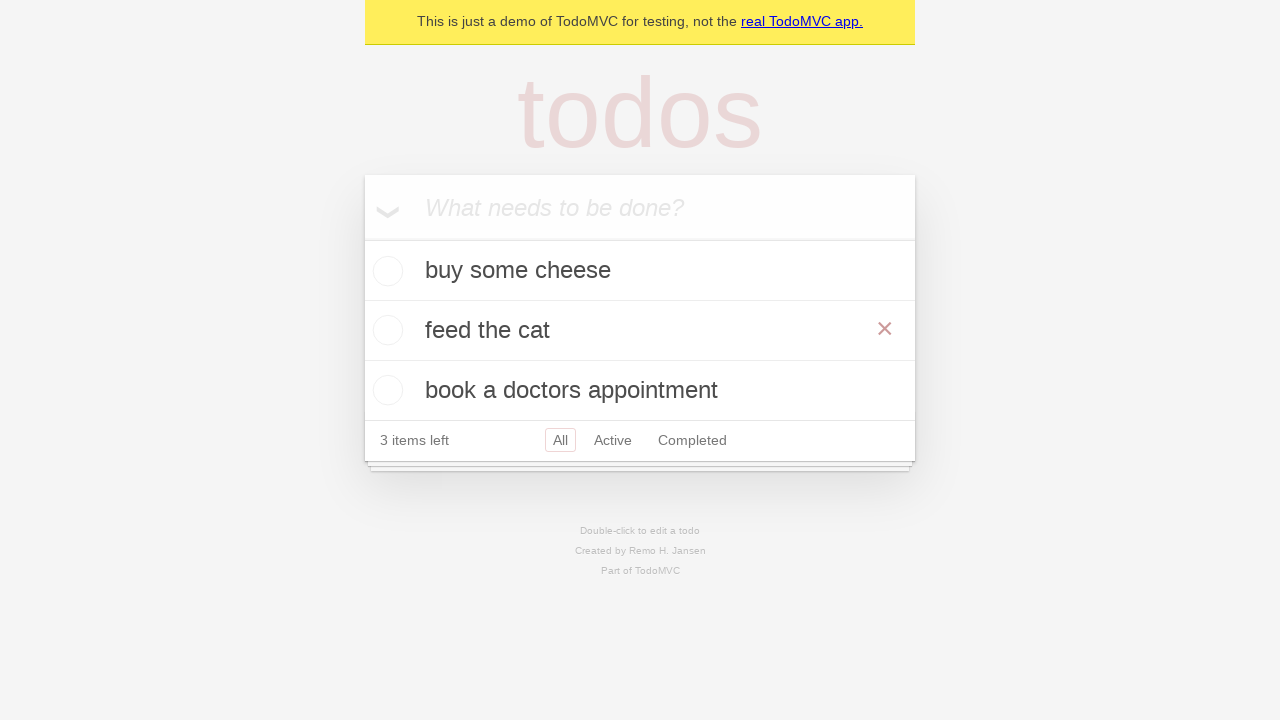

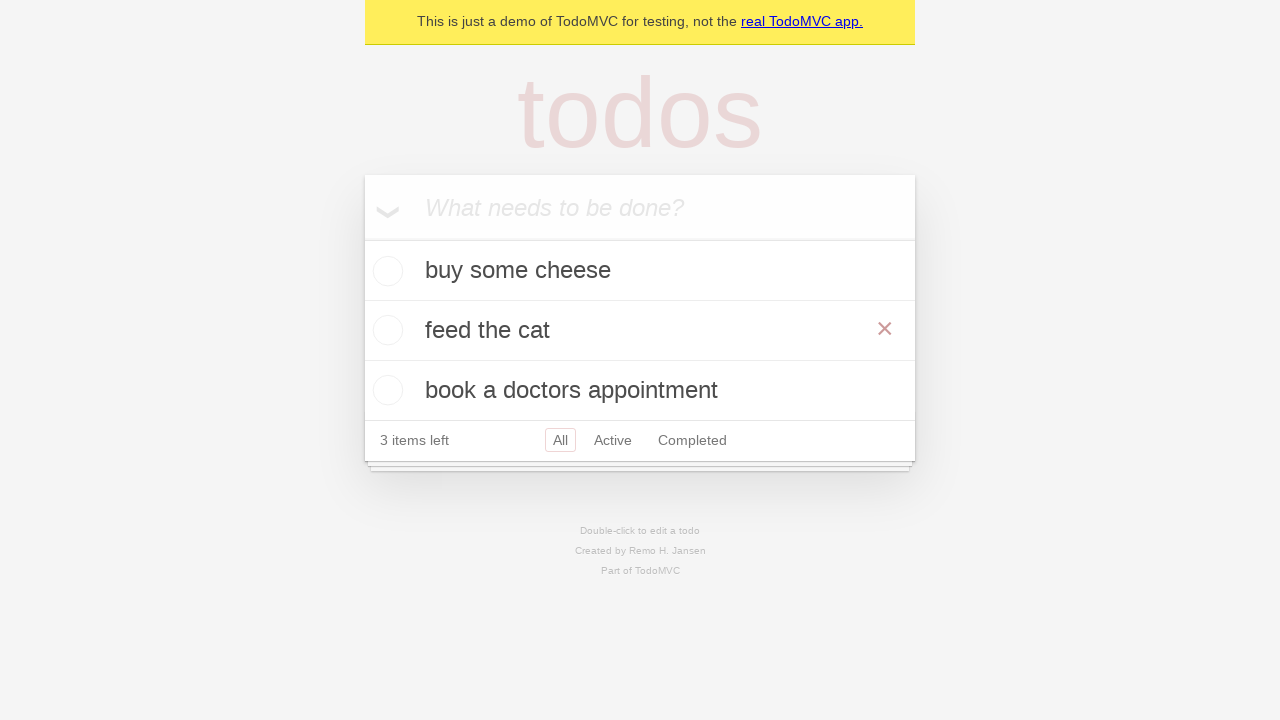